Tests checkbox functionality by ensuring both checkboxes are selected - clicks on each checkbox if it's not already selected, then verifies they are checked.

Starting URL: https://the-internet.herokuapp.com/checkboxes

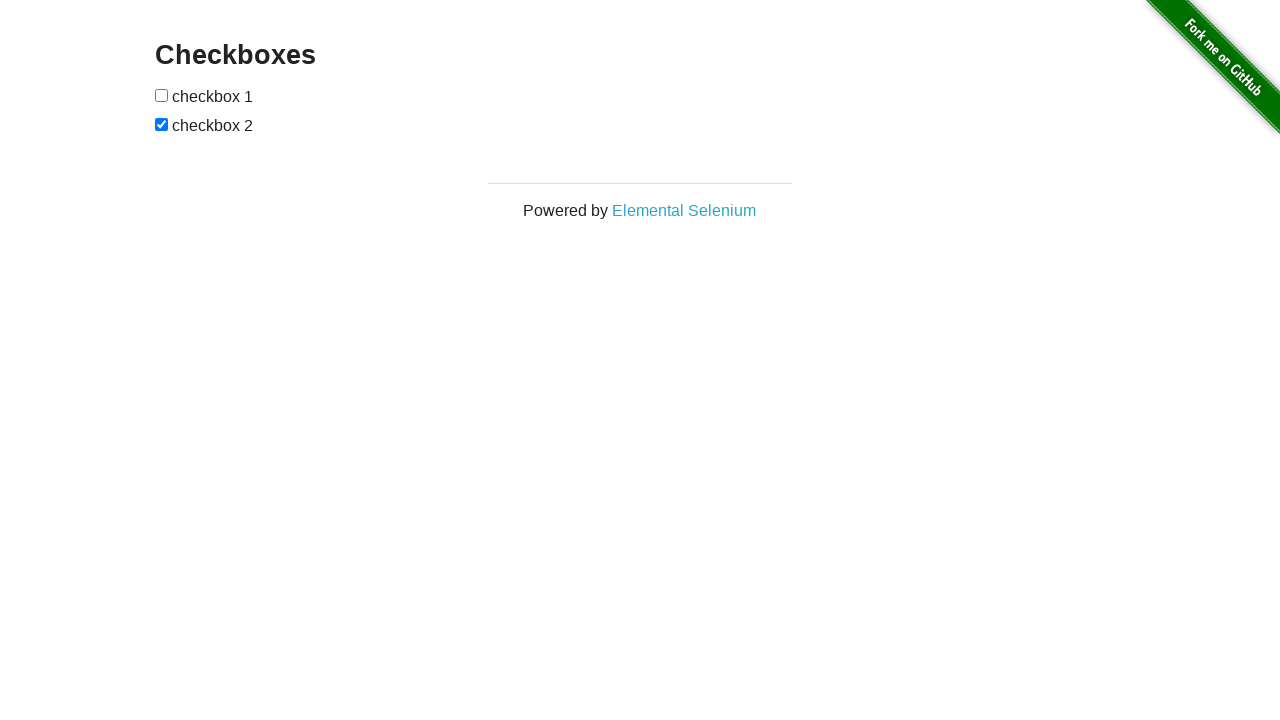

Located first checkbox element
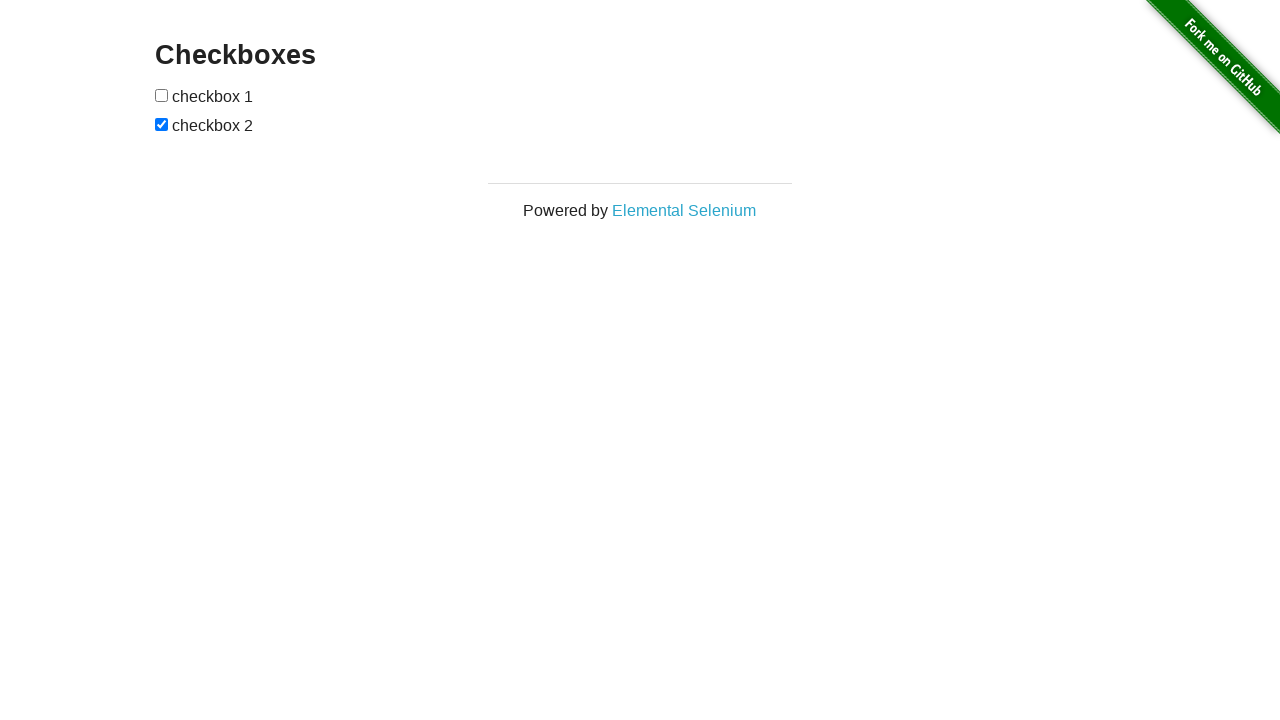

Located second checkbox element
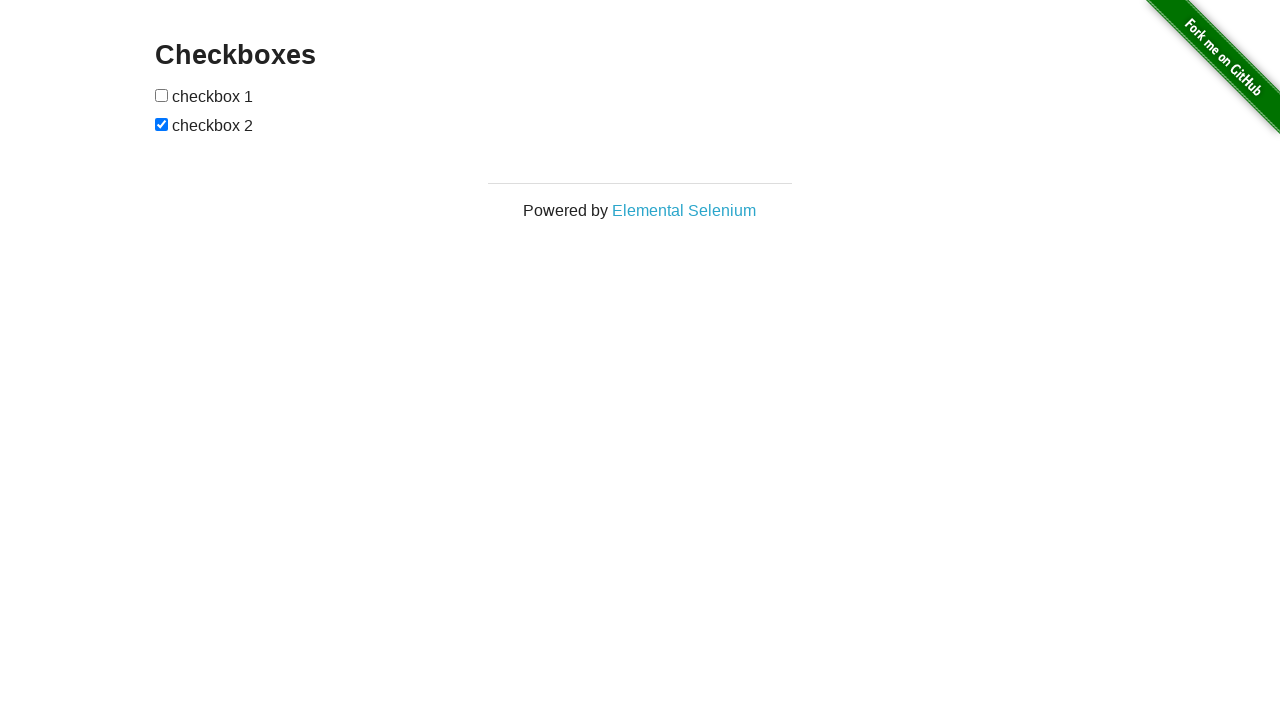

Checked if first checkbox is already selected
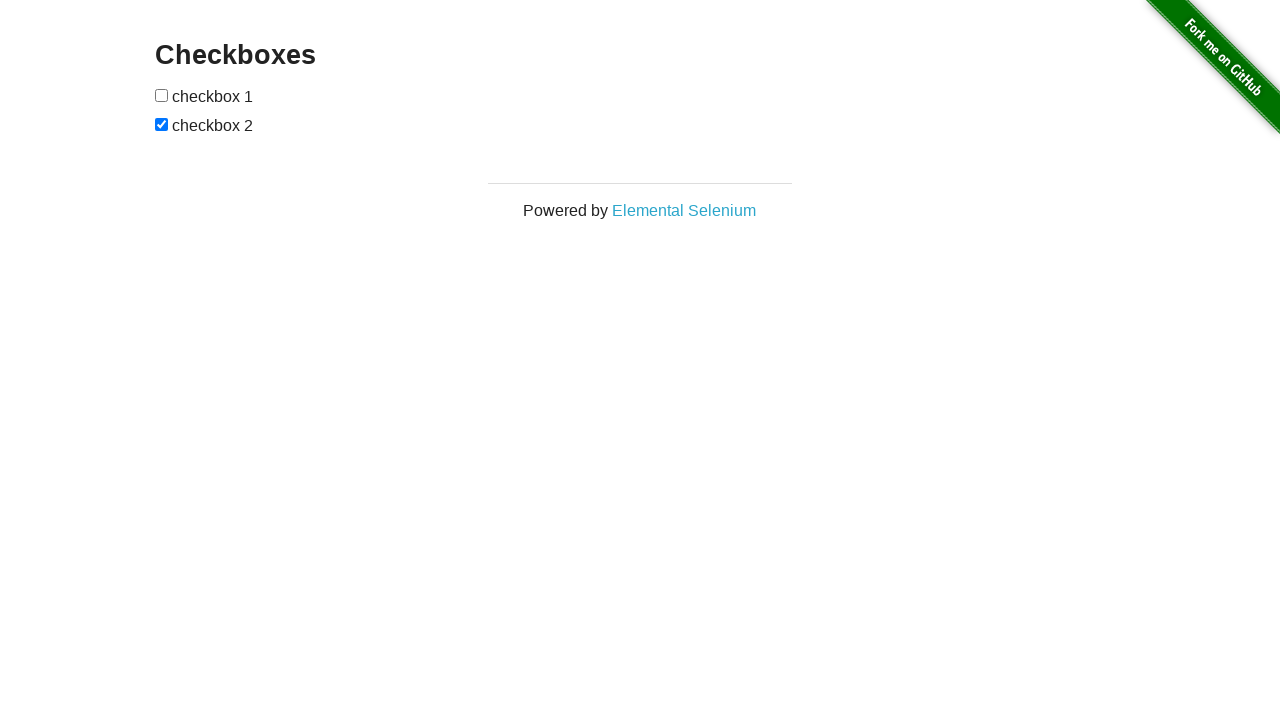

Clicked first checkbox to select it at (162, 95) on (//input[@type='checkbox'])[1]
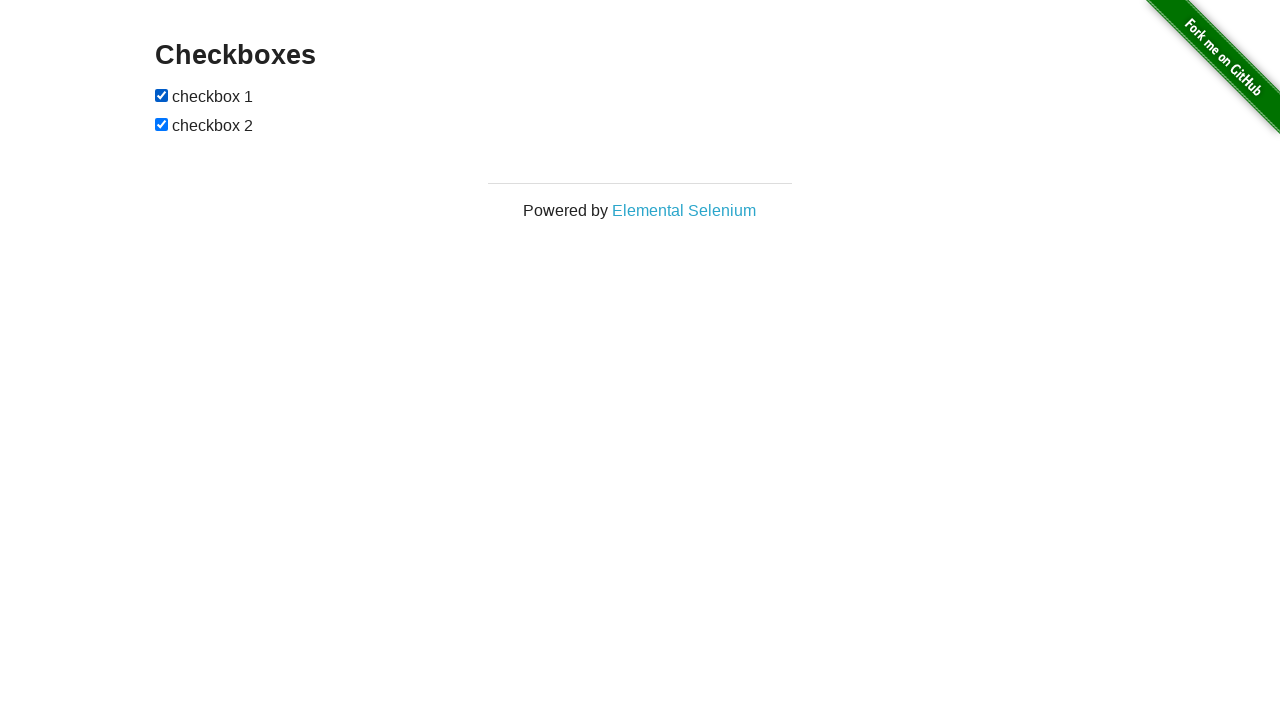

Verified first checkbox is selected
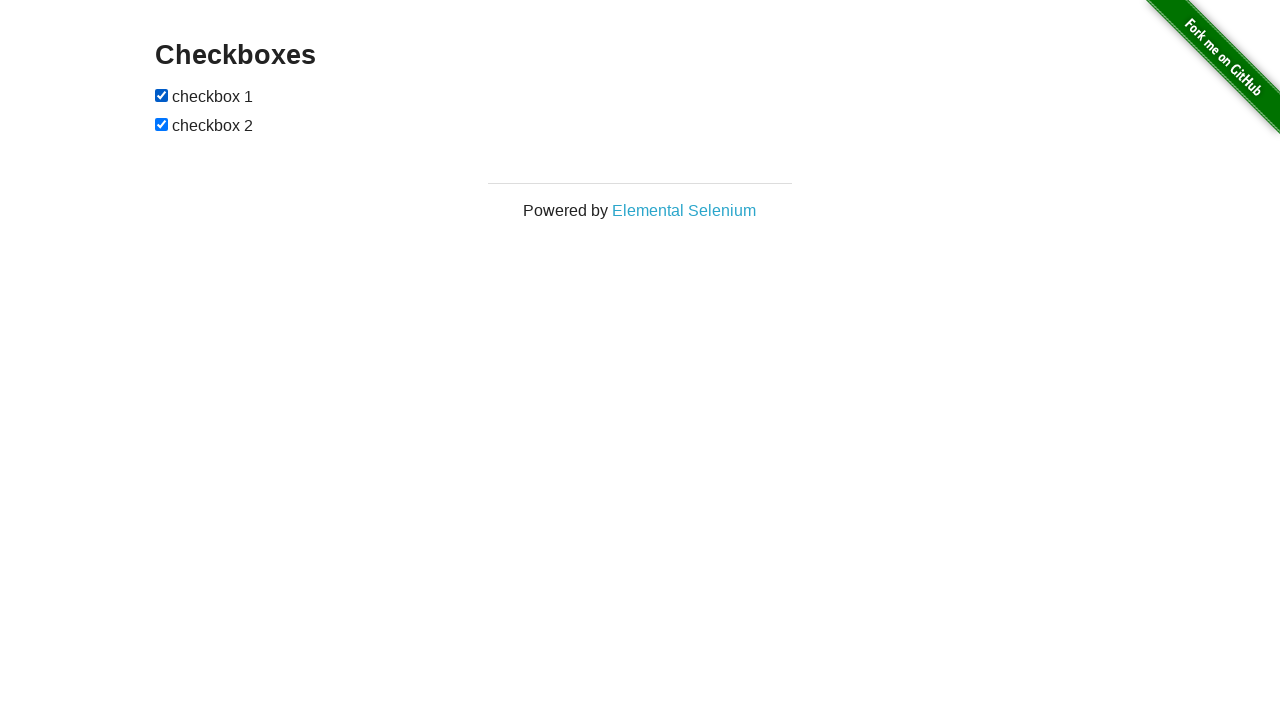

Second checkbox was already selected
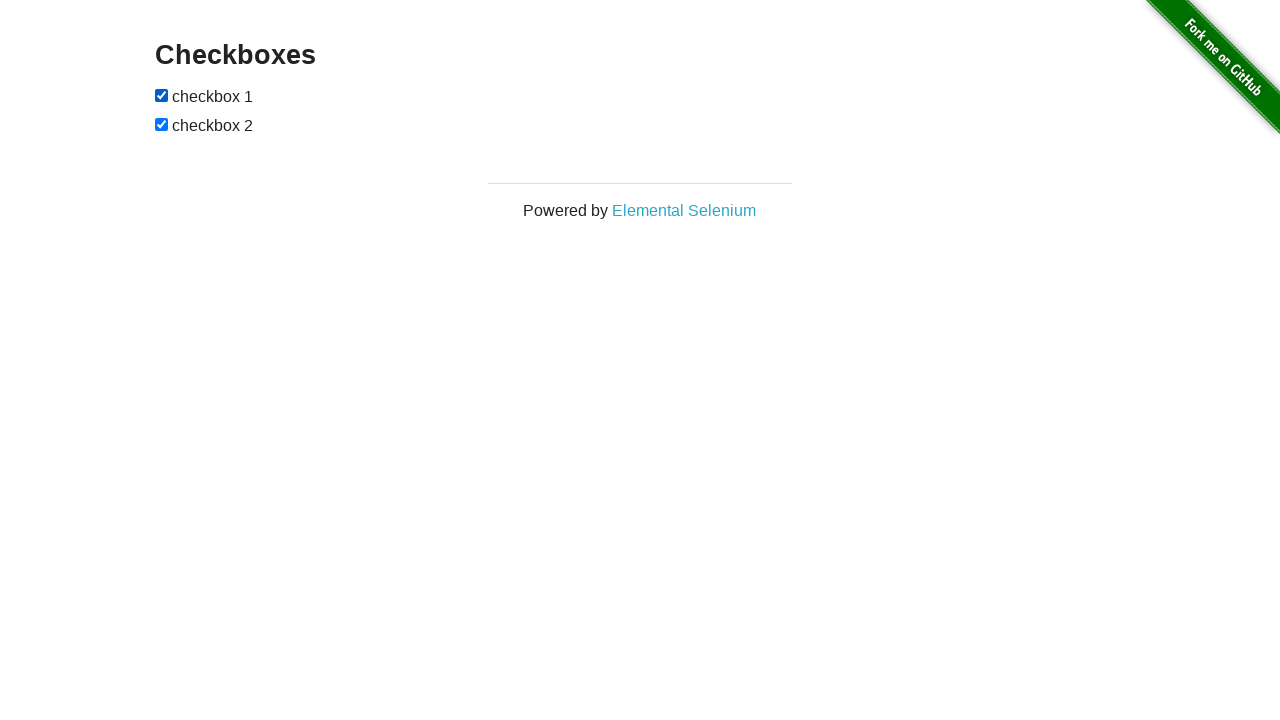

Verified second checkbox is selected
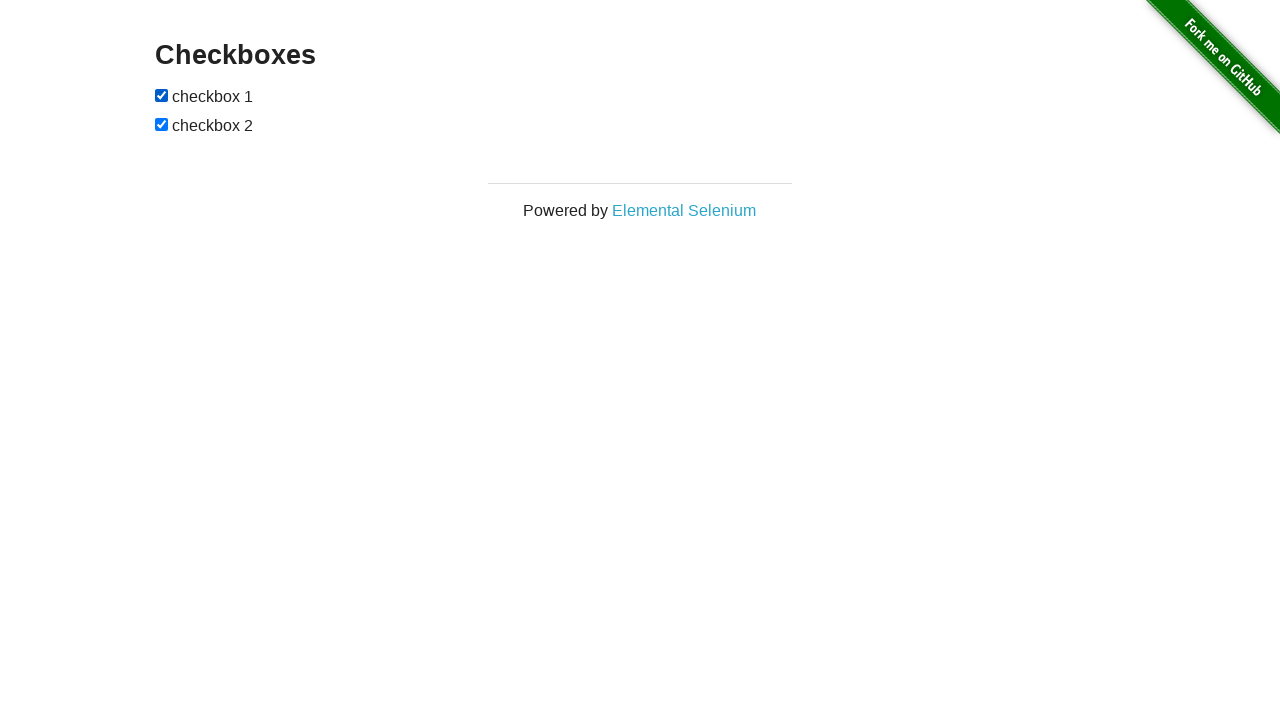

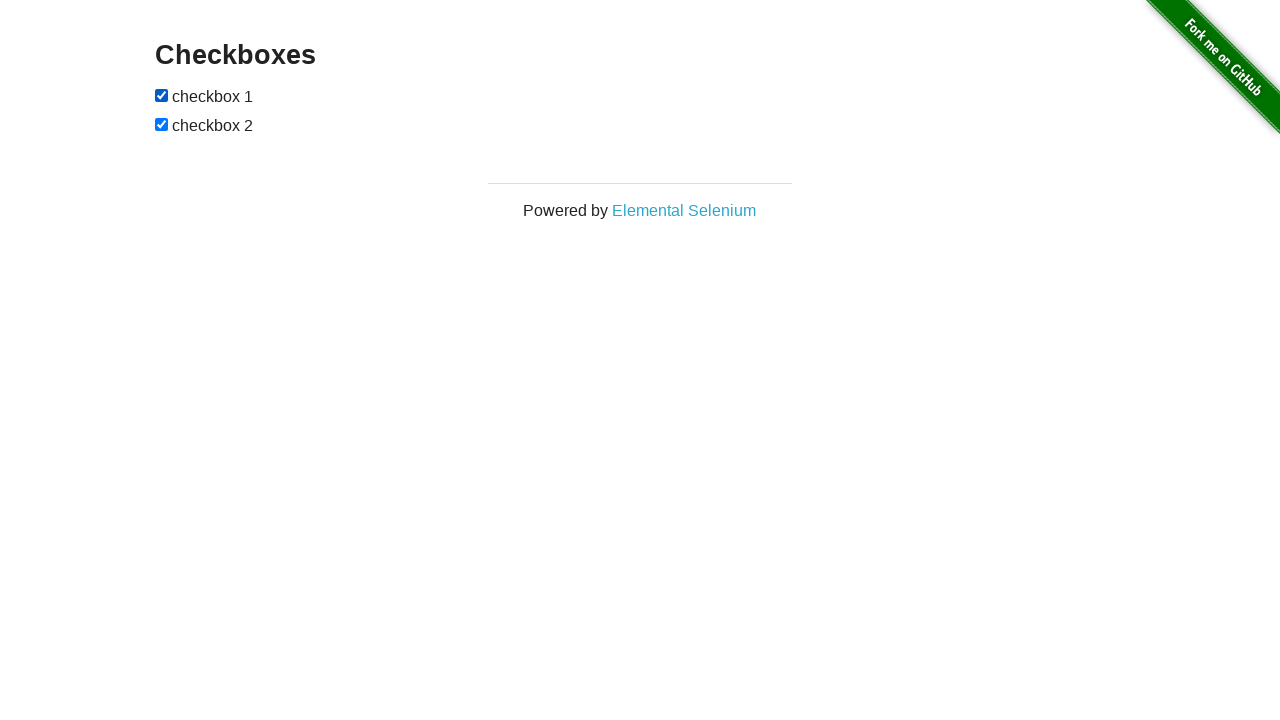